Tests copy-paste keyboard shortcuts by entering text, selecting all, copying, tabbing to next field, and pasting

Starting URL: https://www.shivaconceptsolution.com/backupmain/test.html

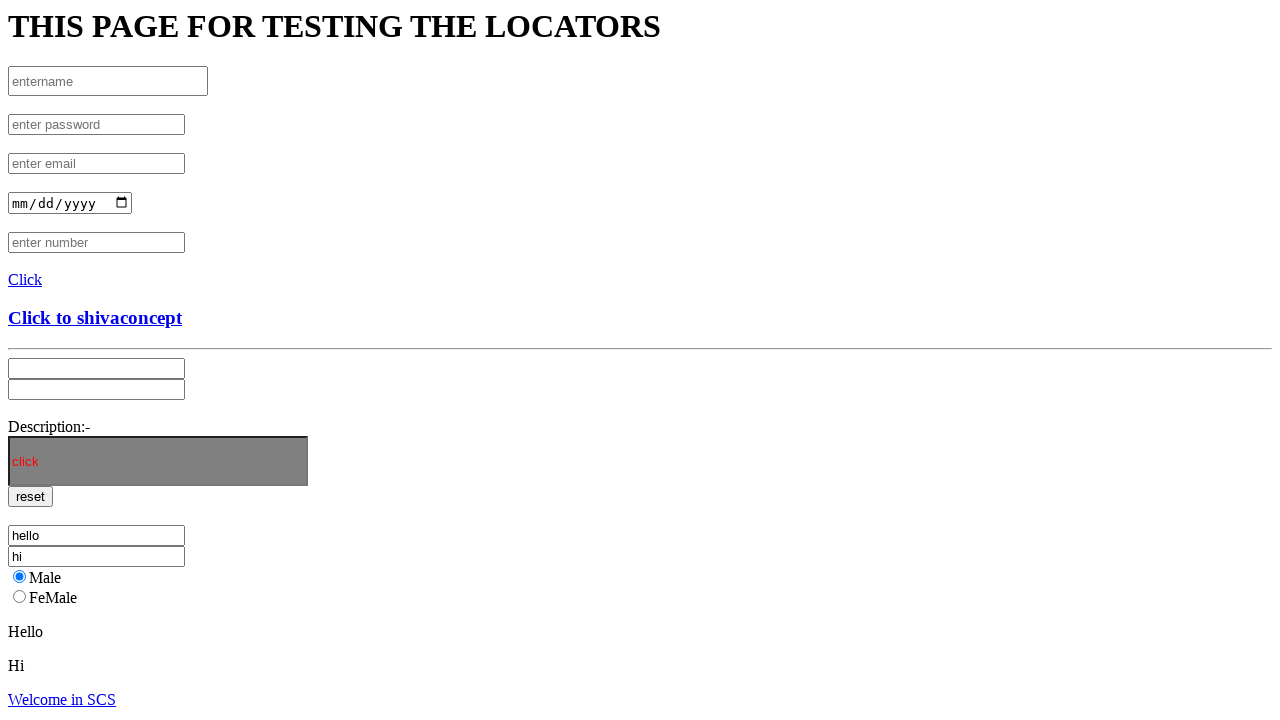

Navigated to test page
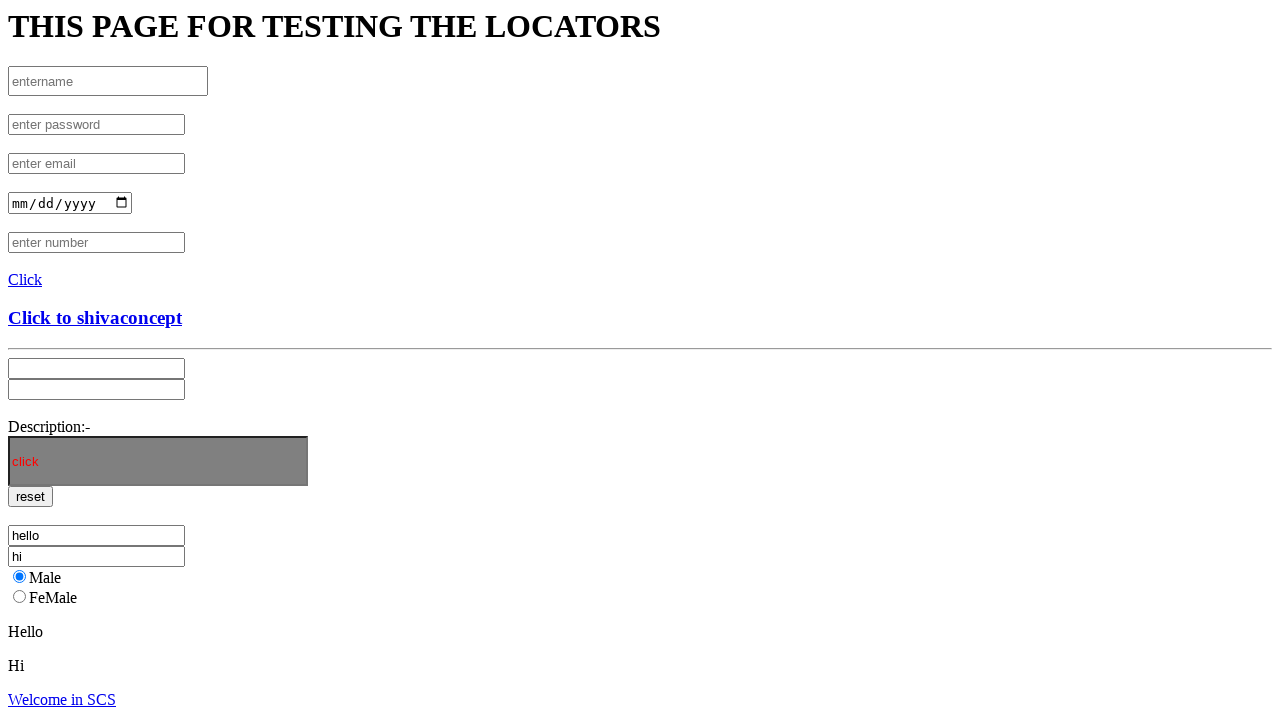

Filled first input field with 'himanshu' on #txt1
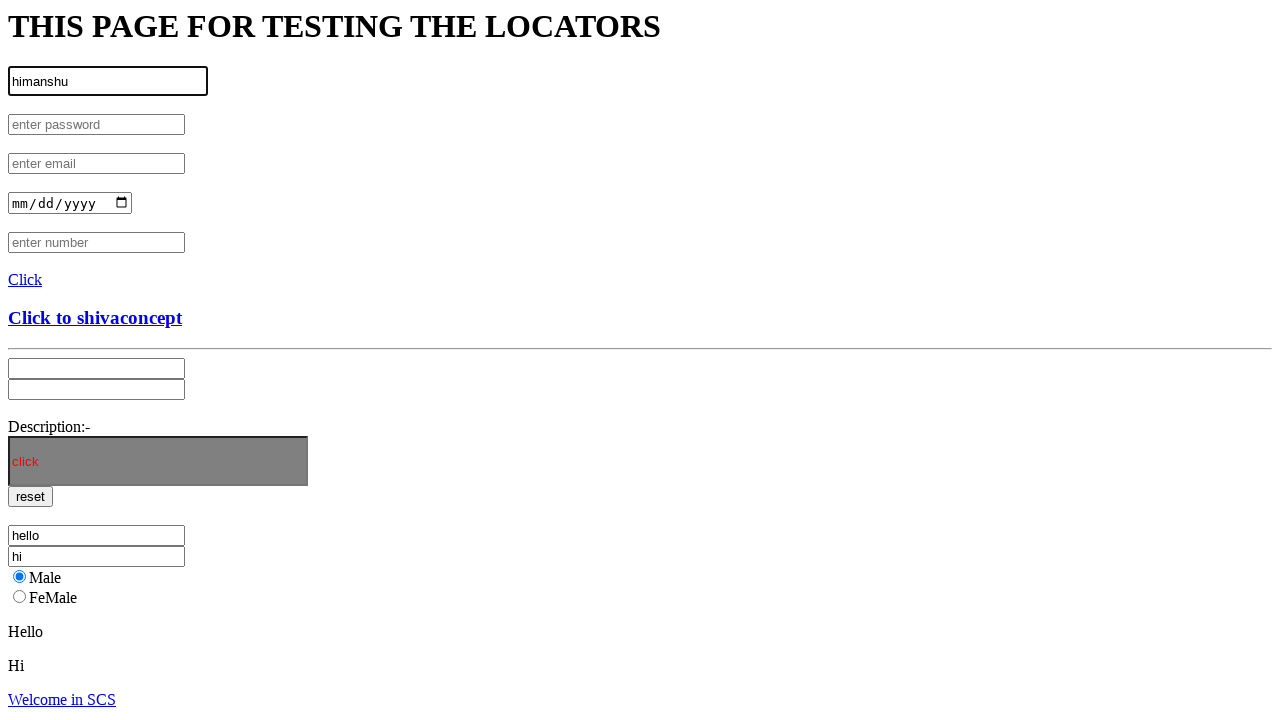

Selected all text in first field using Ctrl+A
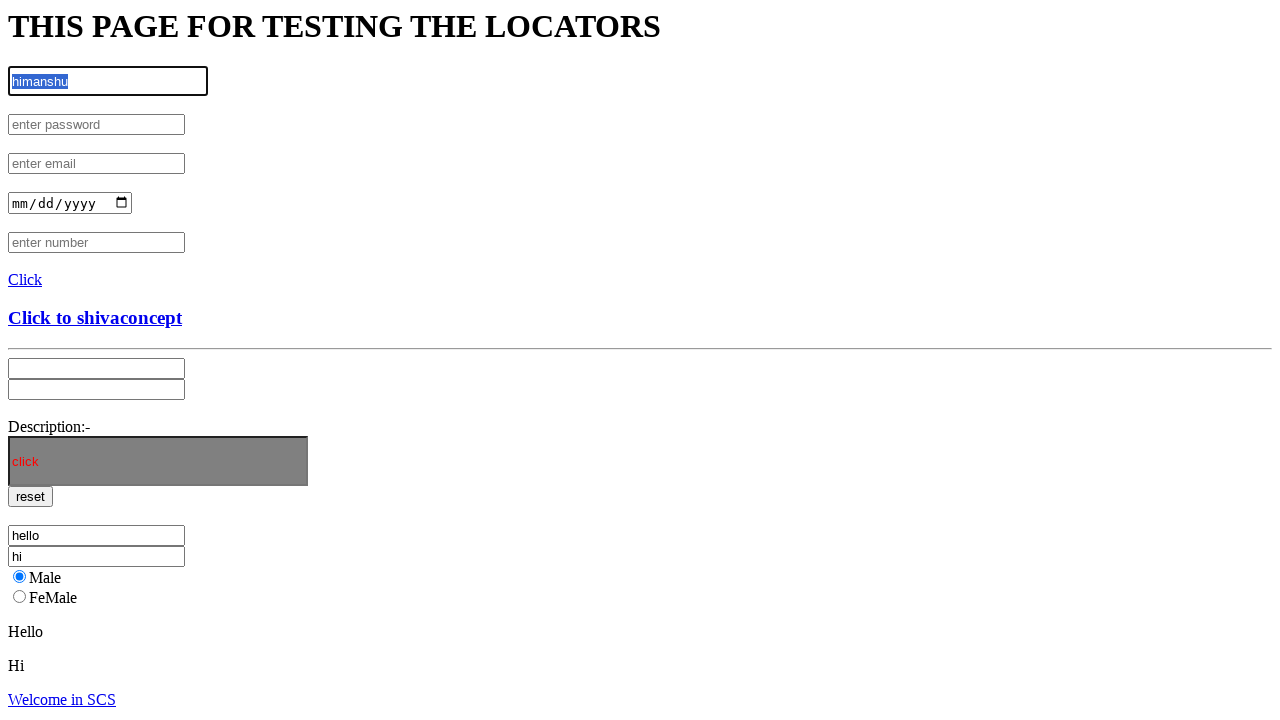

Copied selected text using Ctrl+C
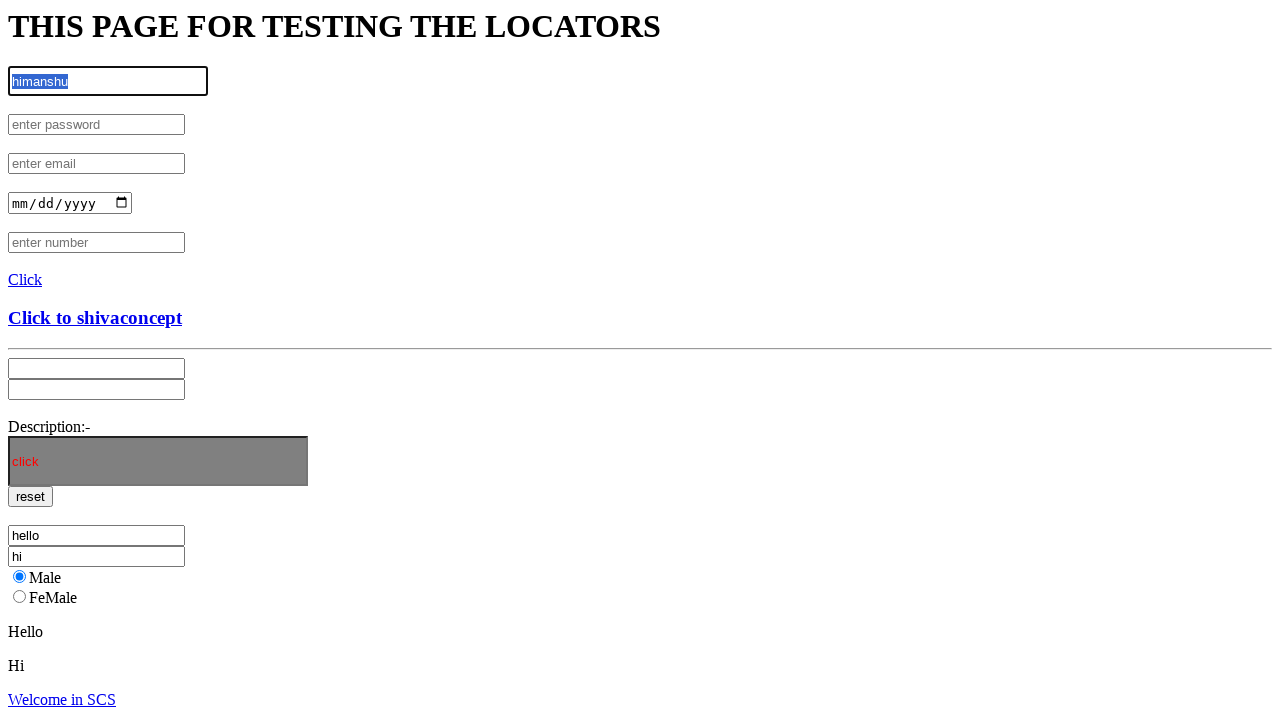

Tabbed to next input field
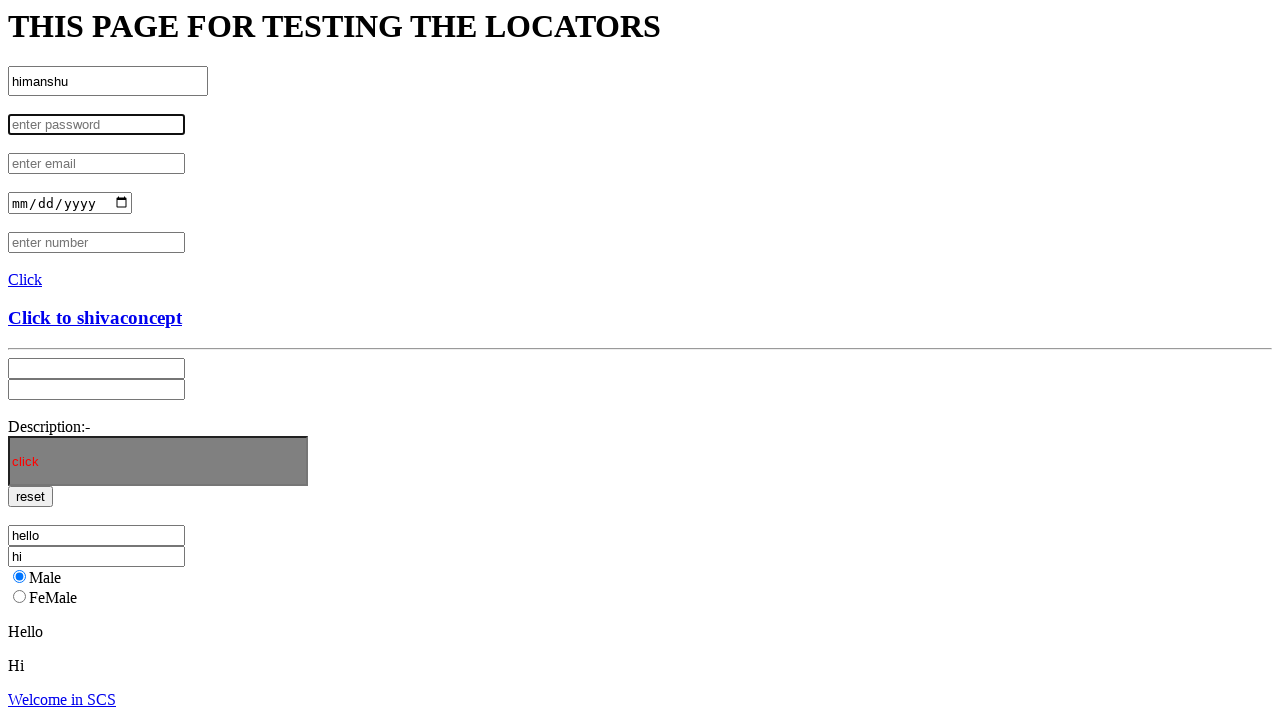

Pasted copied text using Ctrl+V into second field
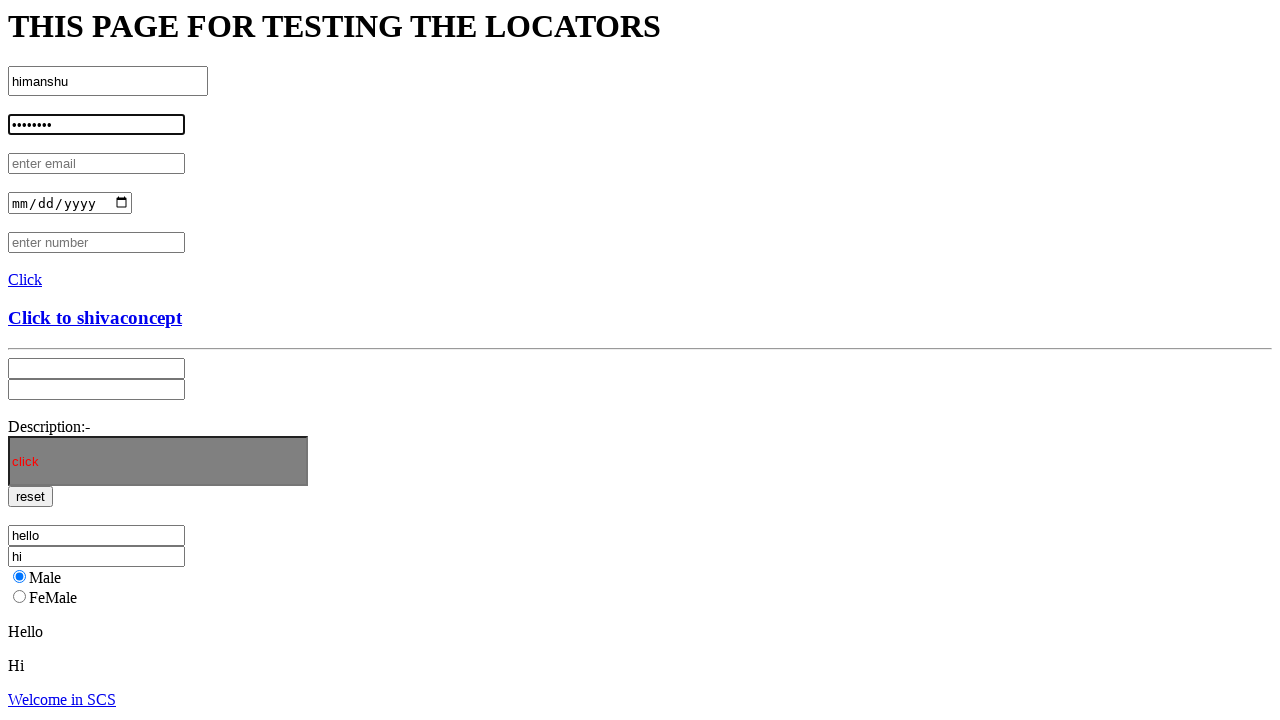

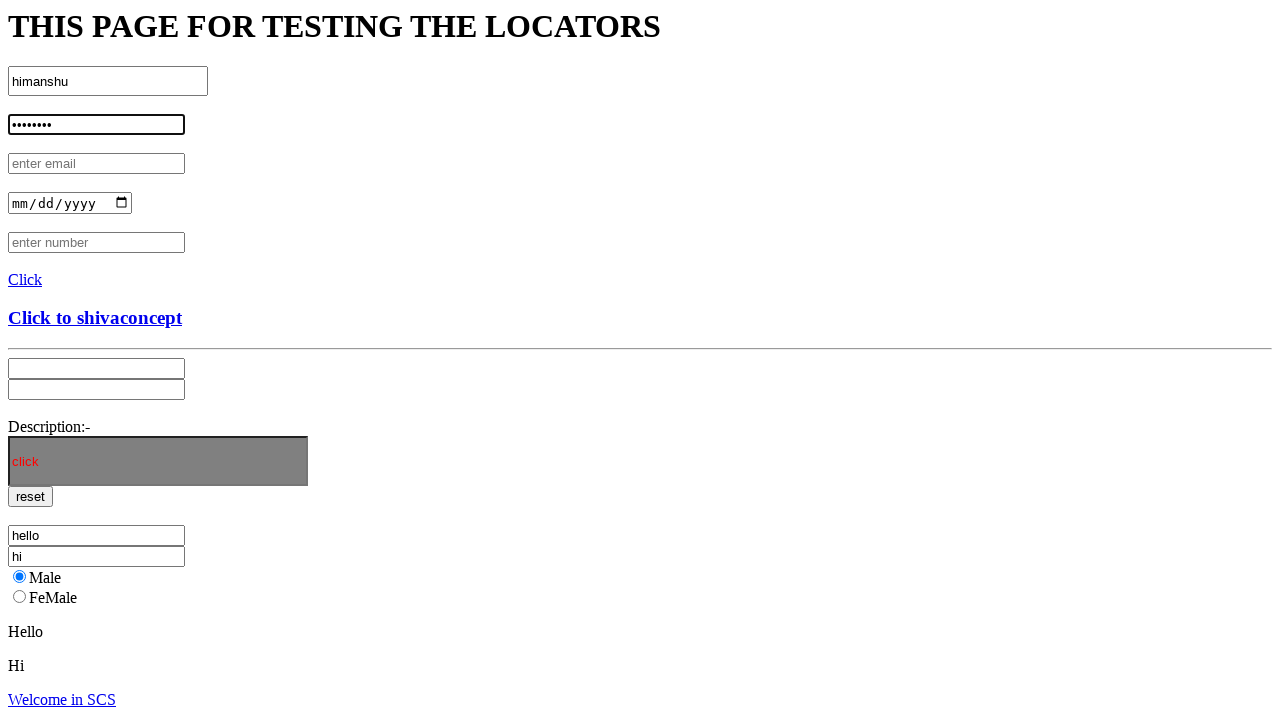